Navigates to the Network.com.tr website homepage and maximizes the browser window

Starting URL: https://www.network.com.tr/

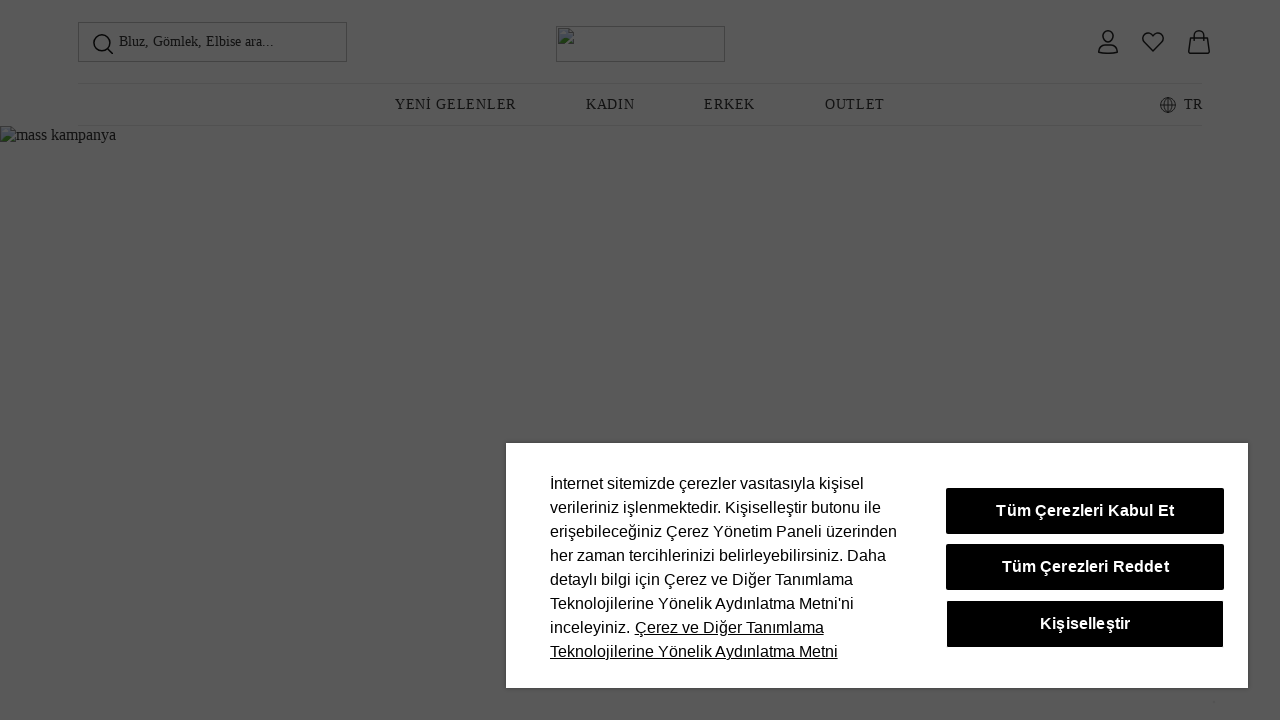

Navigated to Network.com.tr homepage
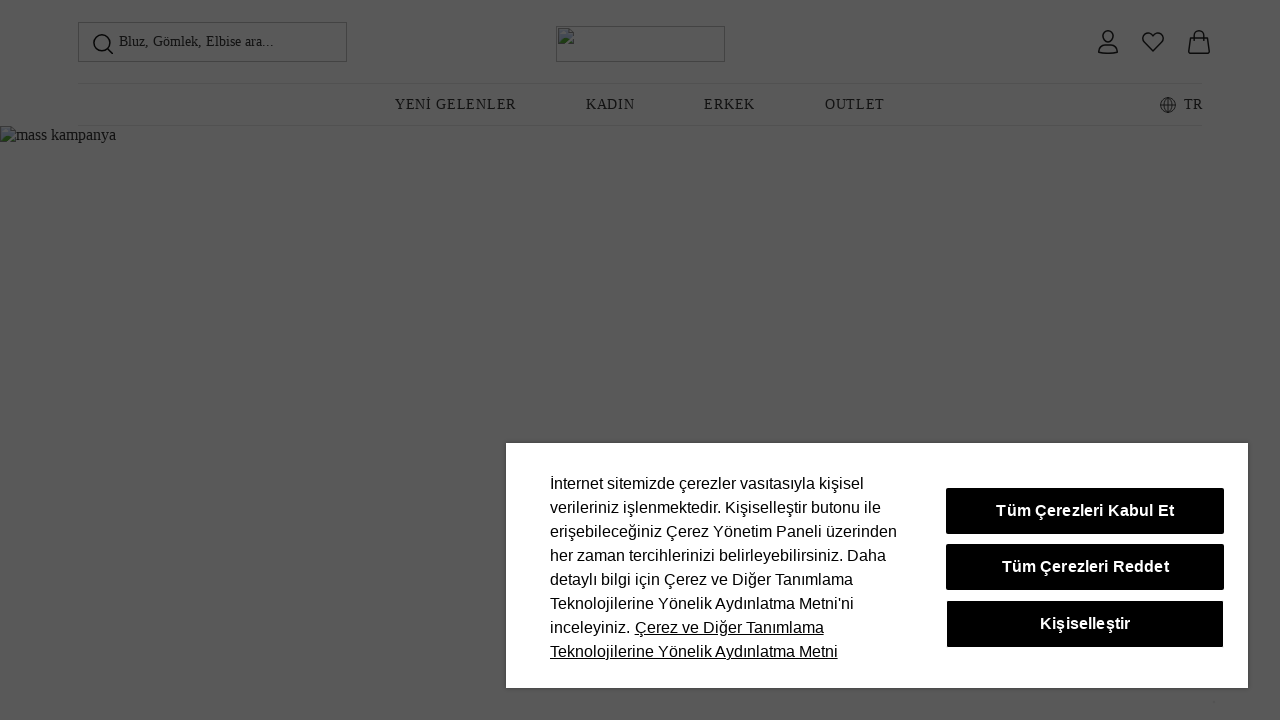

Browser window maximized
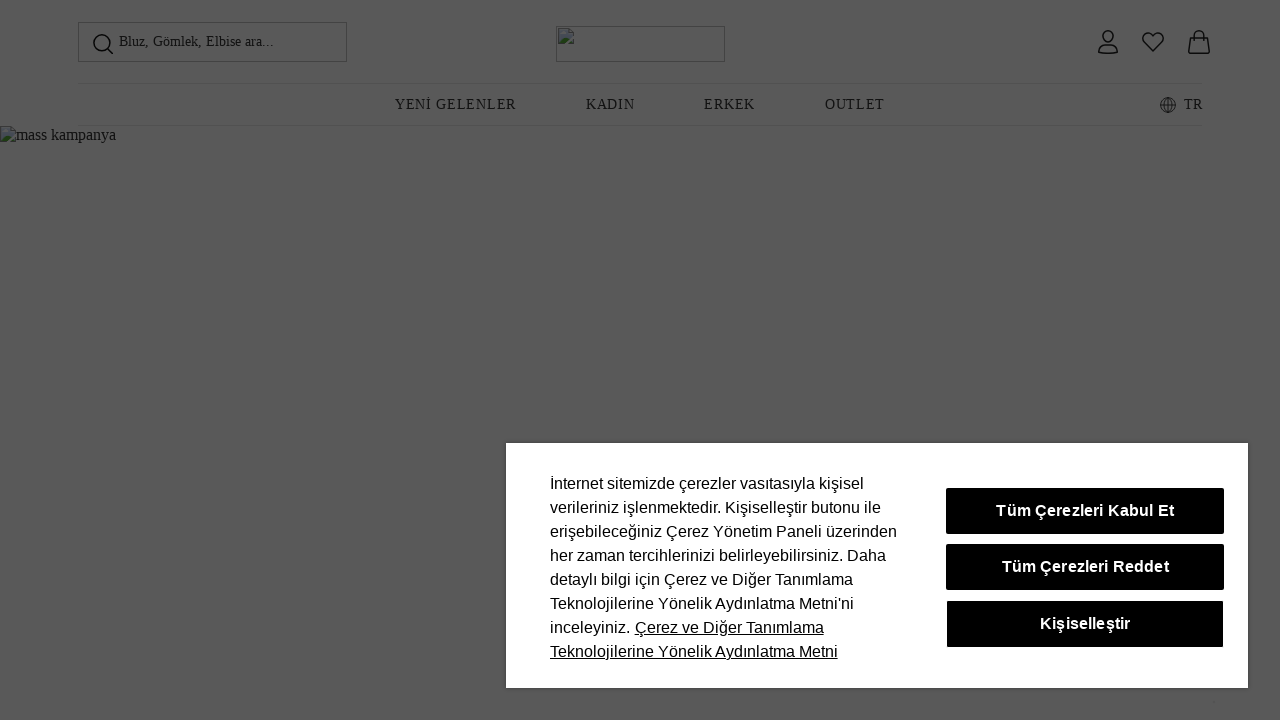

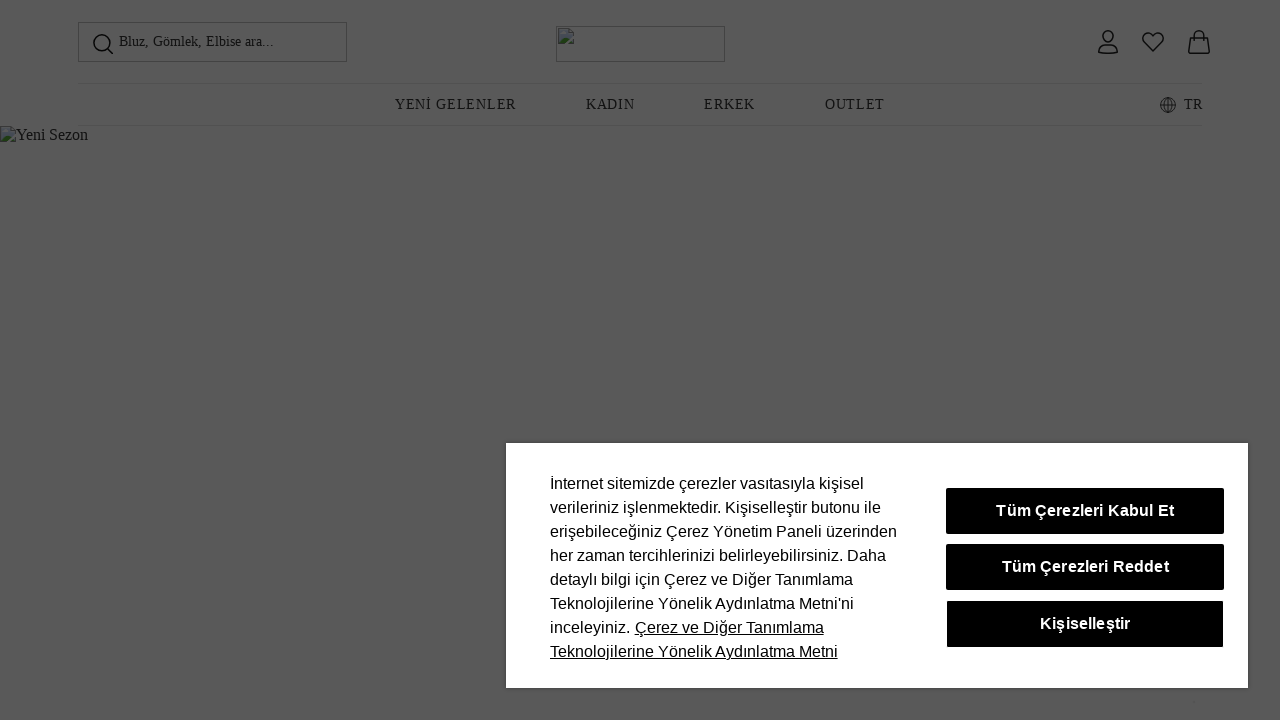